Tests that edits are saved when the input loses focus (blur event).

Starting URL: https://demo.playwright.dev/todomvc

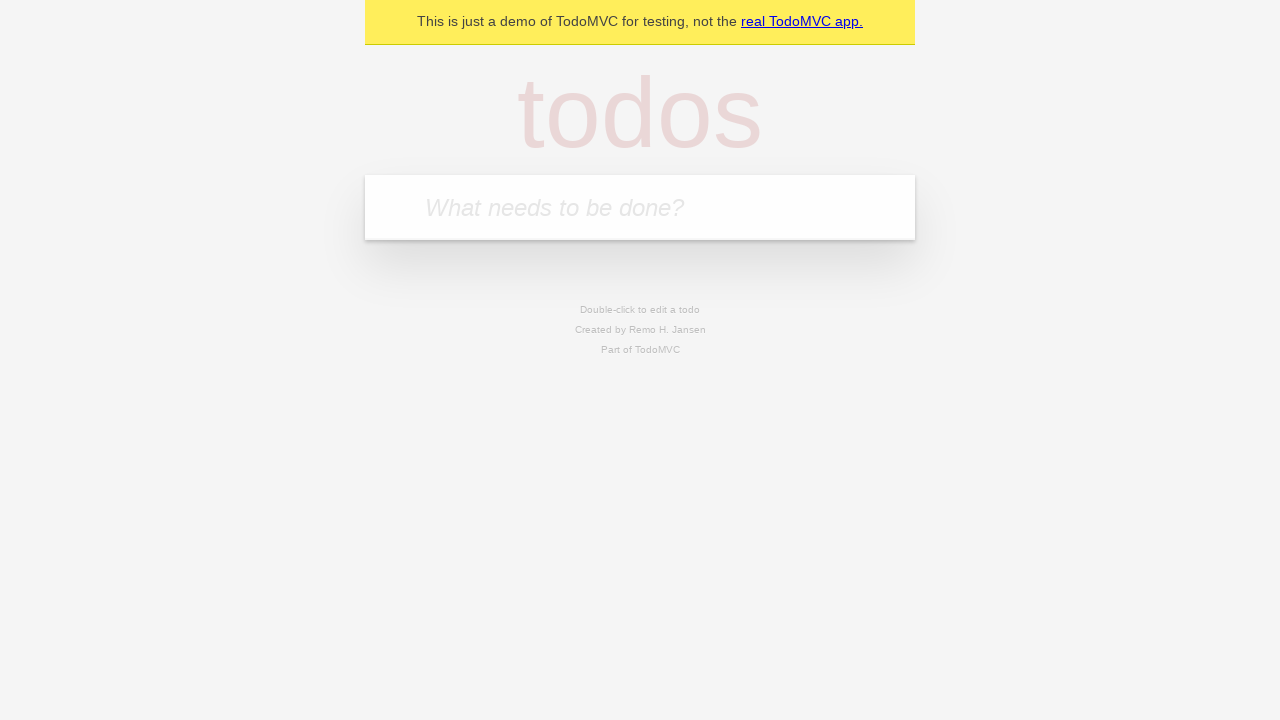

Filled input with first todo: 'buy some cheese' on internal:attr=[placeholder="What needs to be done?"i]
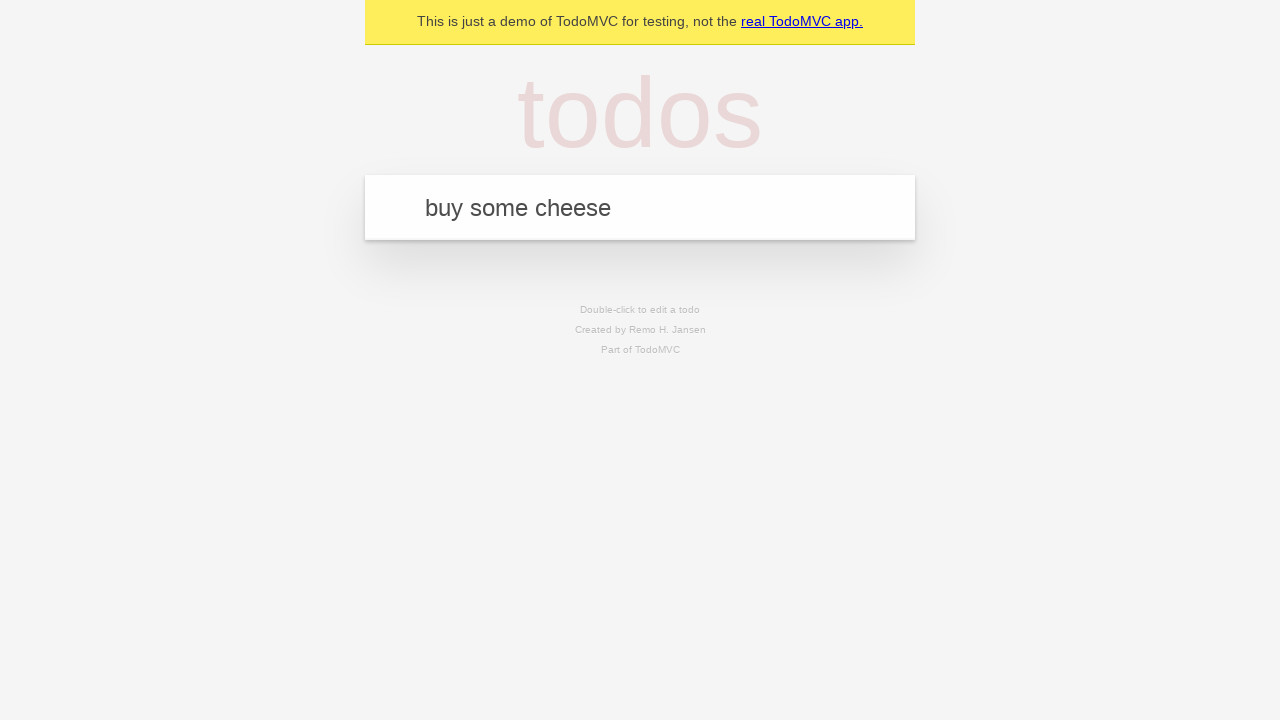

Pressed Enter to create first todo on internal:attr=[placeholder="What needs to be done?"i]
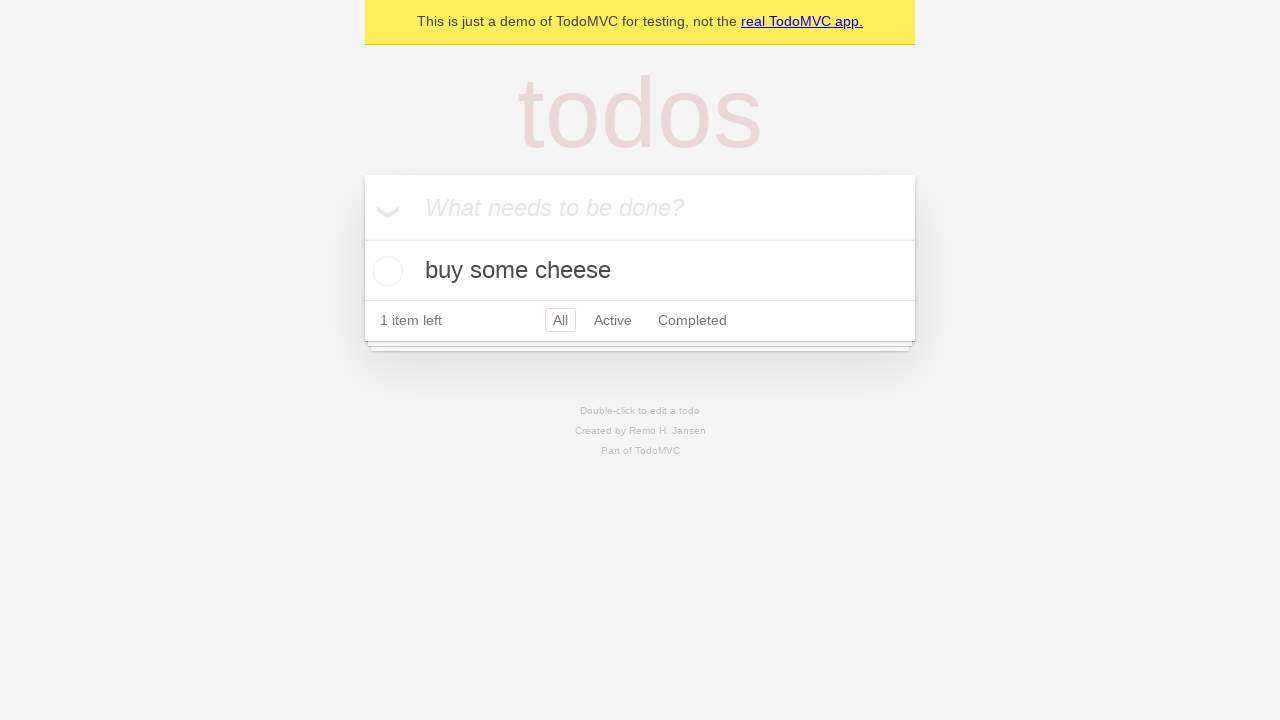

Filled input with second todo: 'feed the cat' on internal:attr=[placeholder="What needs to be done?"i]
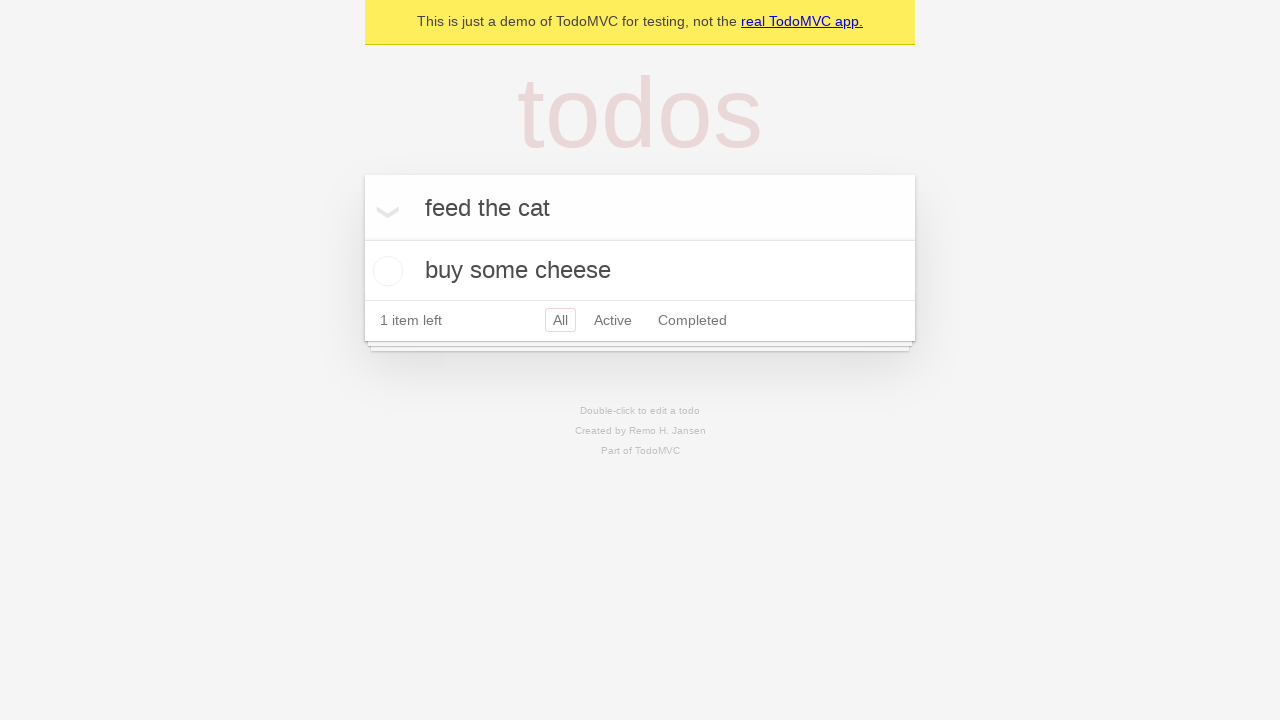

Pressed Enter to create second todo on internal:attr=[placeholder="What needs to be done?"i]
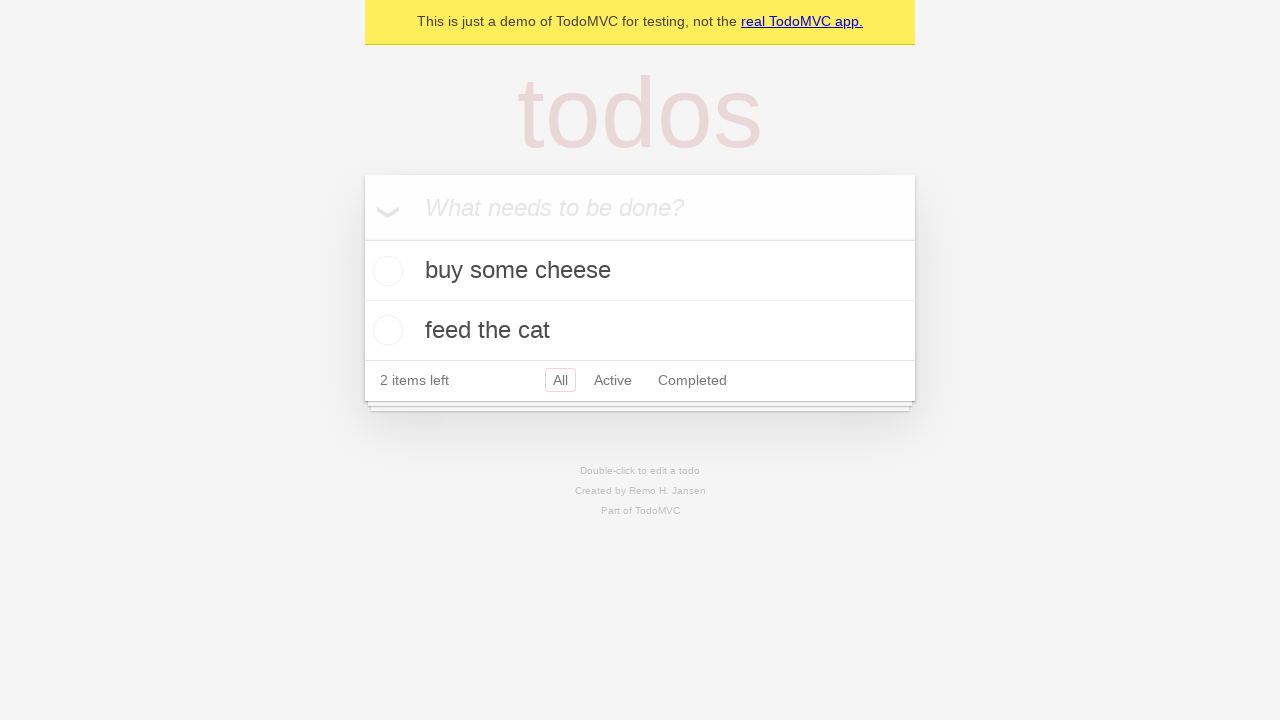

Filled input with third todo: 'book a doctors appointment' on internal:attr=[placeholder="What needs to be done?"i]
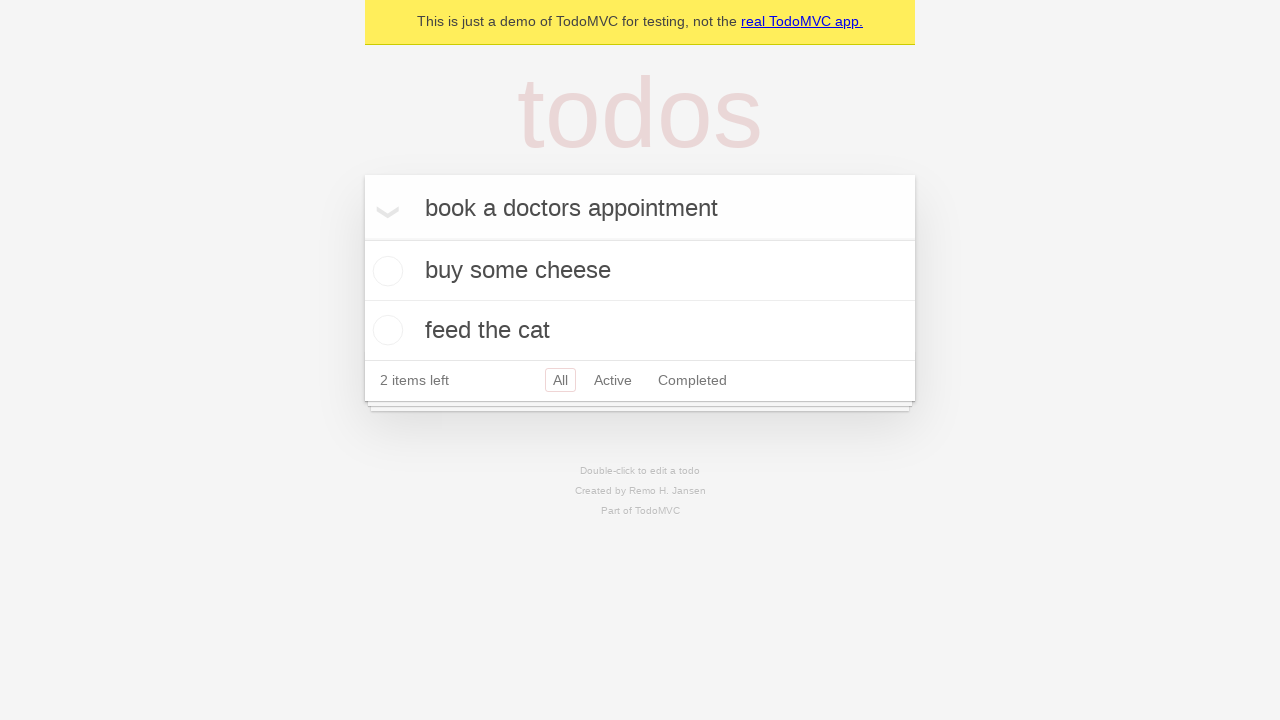

Pressed Enter to create third todo on internal:attr=[placeholder="What needs to be done?"i]
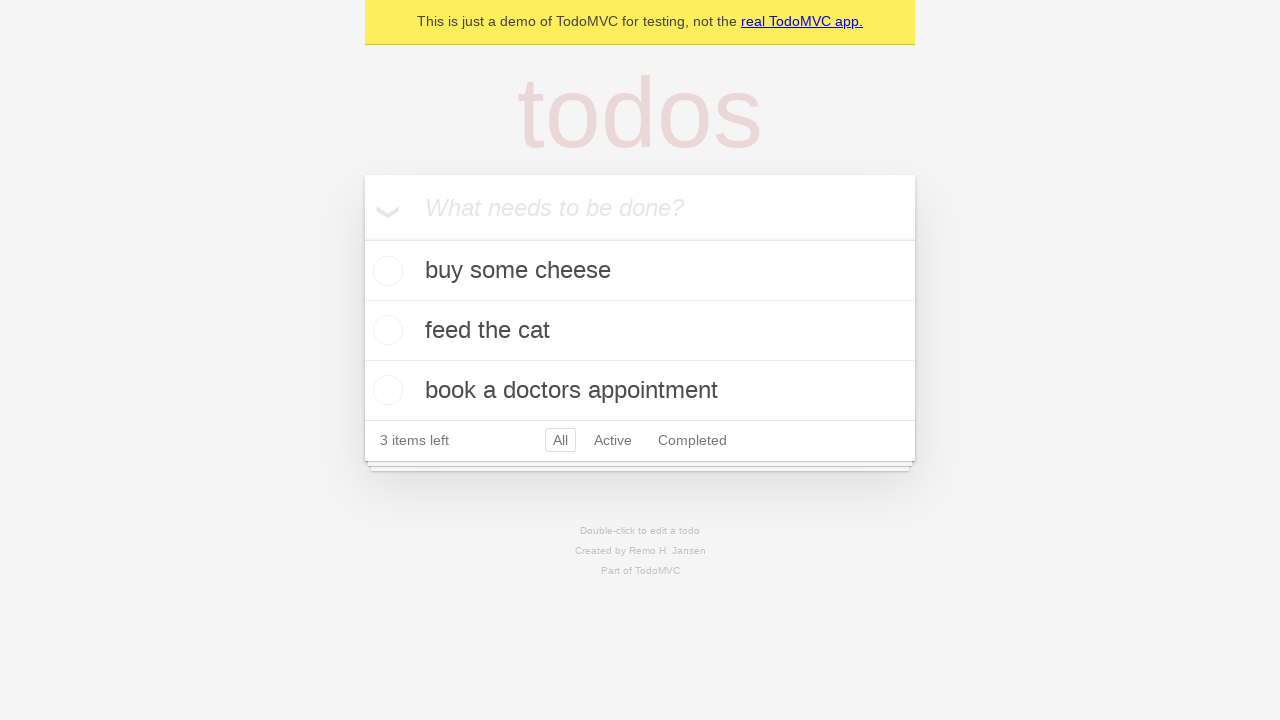

Double-clicked second todo item to enter edit mode at (640, 331) on internal:testid=[data-testid="todo-item"s] >> nth=1
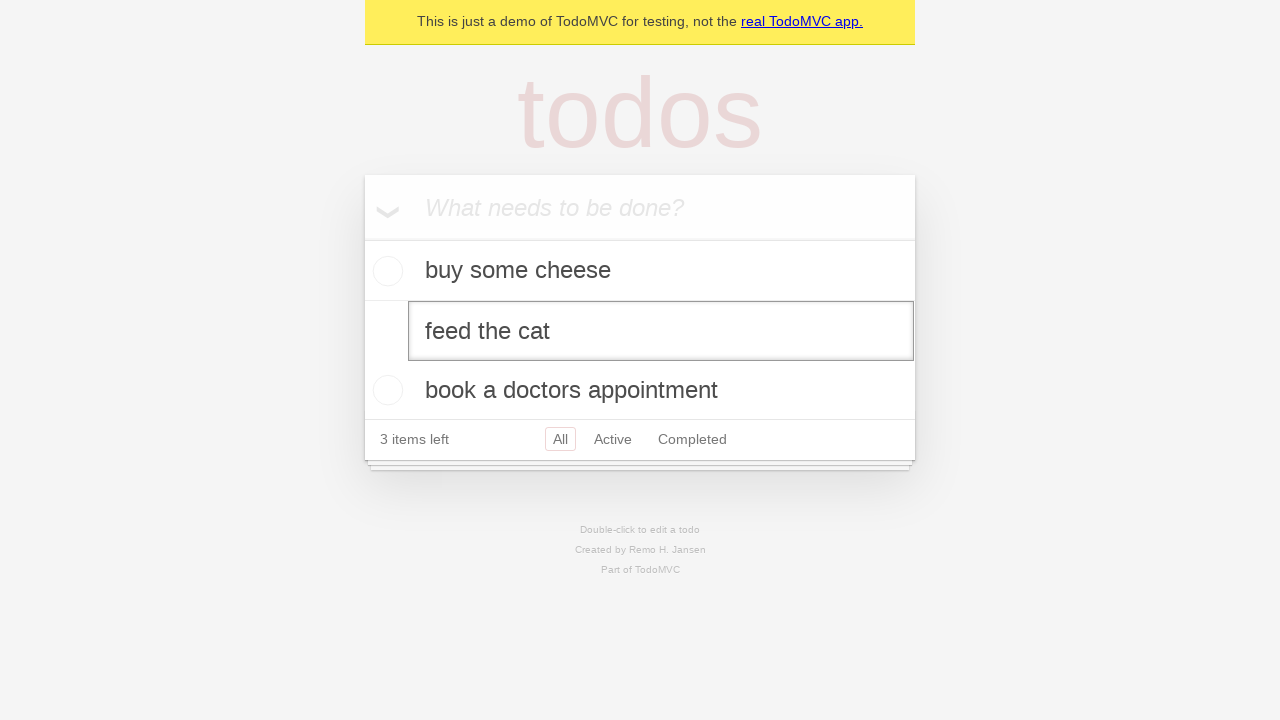

Filled edit textbox with new text: 'buy some sausages' on internal:testid=[data-testid="todo-item"s] >> nth=1 >> internal:role=textbox[nam
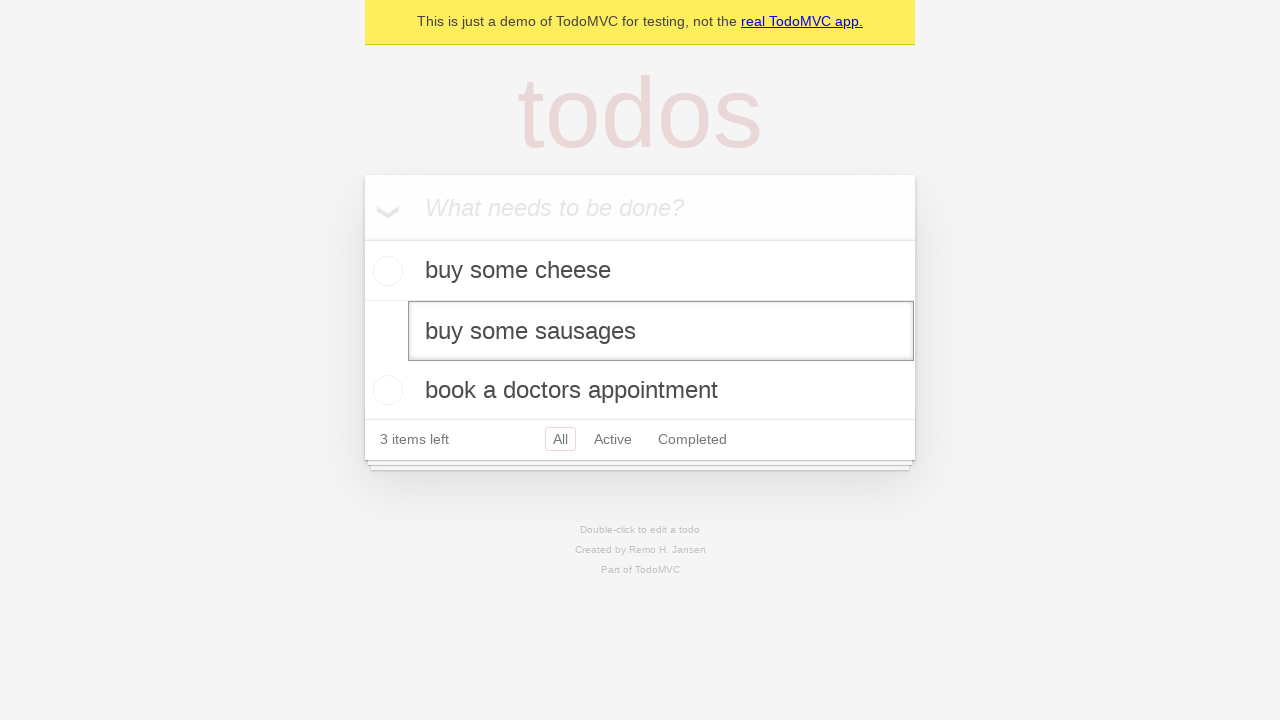

Dispatched blur event to save edits on second todo
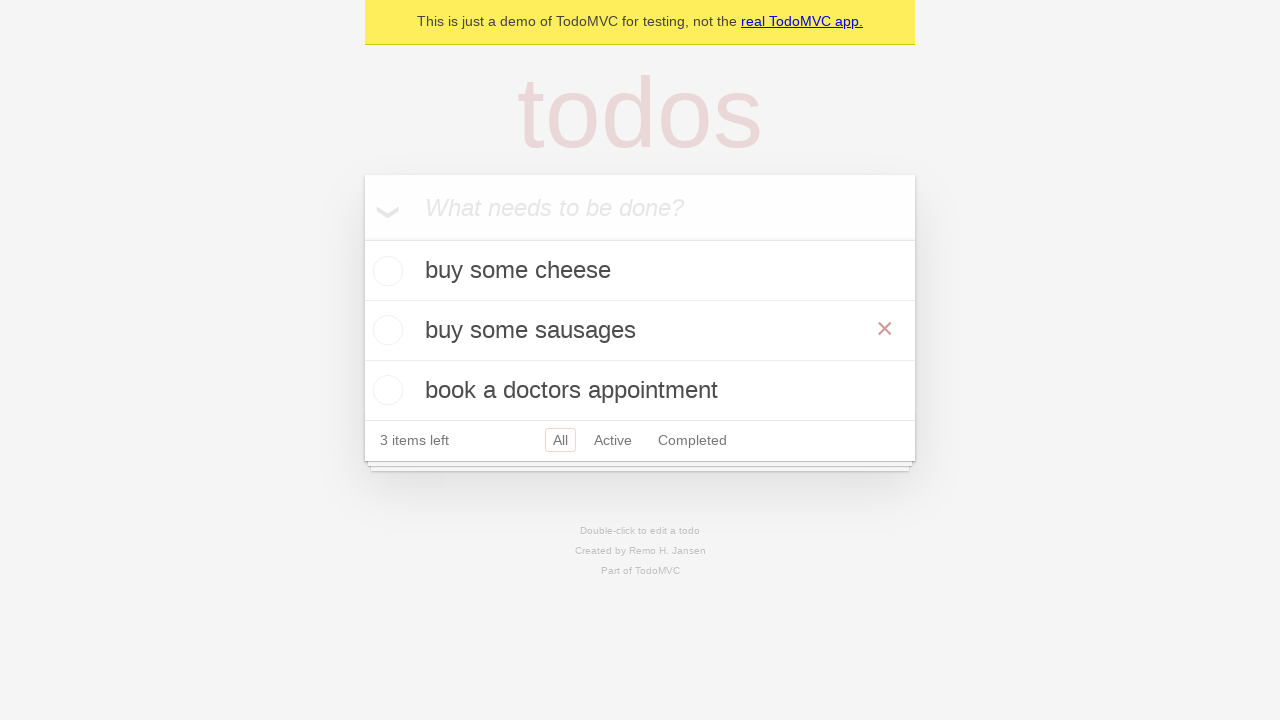

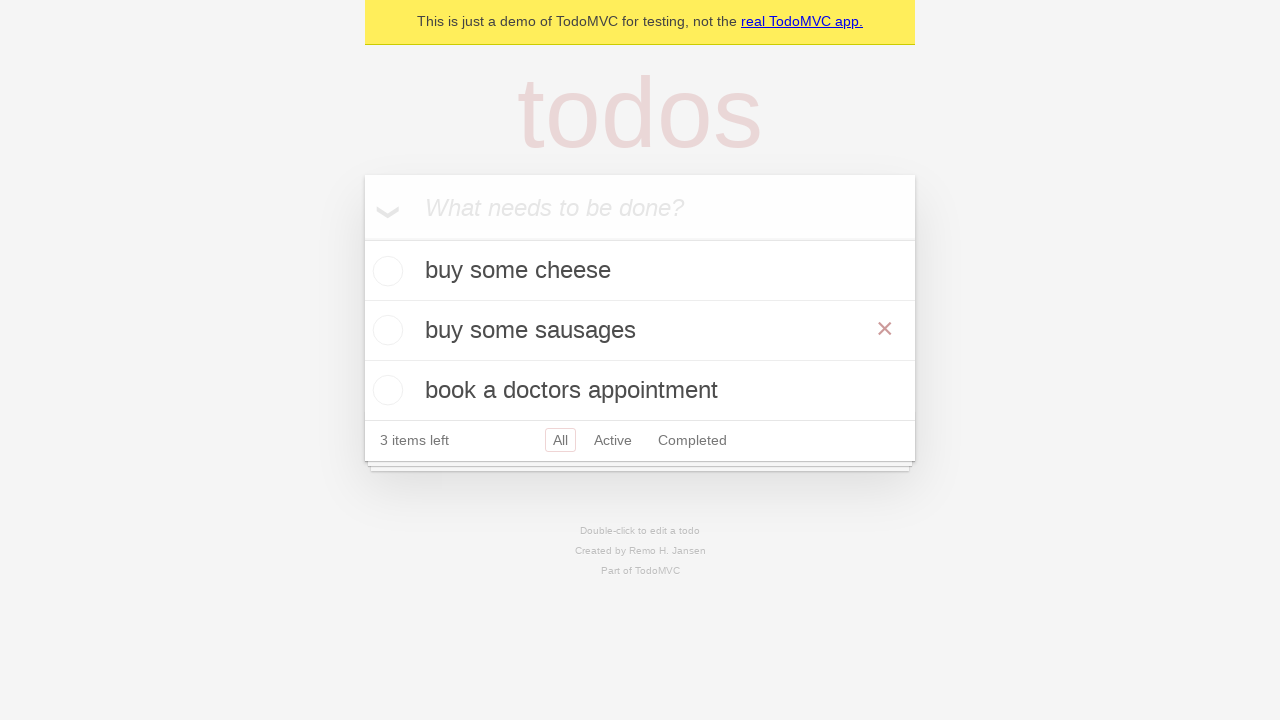